Navigates to a personal developer website and waits for the page to load, verifying the page is accessible.

Starting URL: https://iramsekelli.dev/

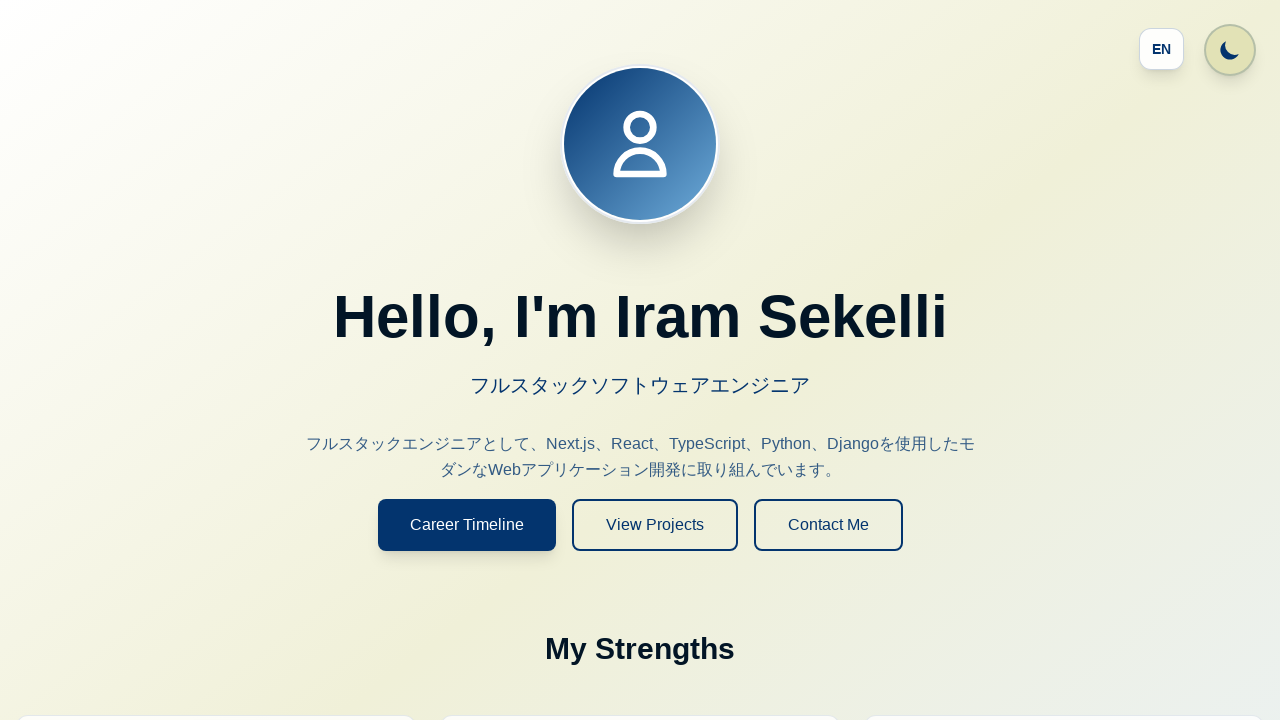

Page DOM content loaded at https://iramsekelli.dev/
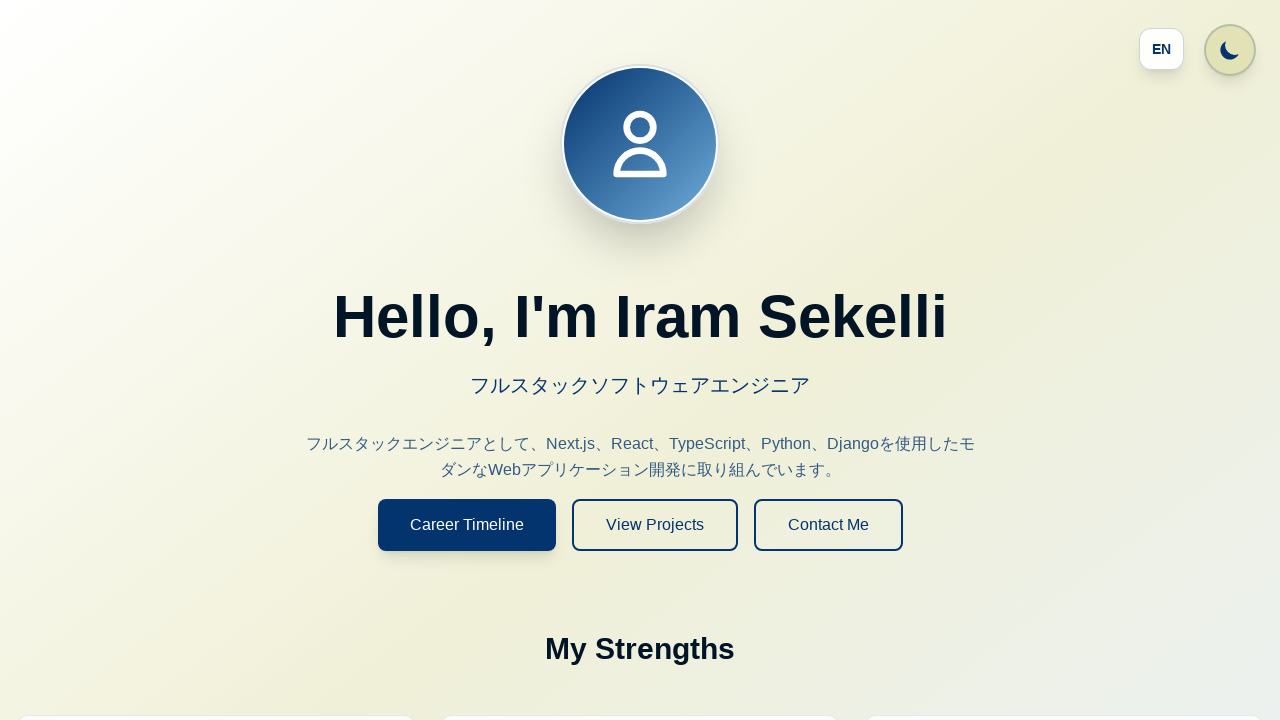

Waited 3 seconds for dynamic content to initialize
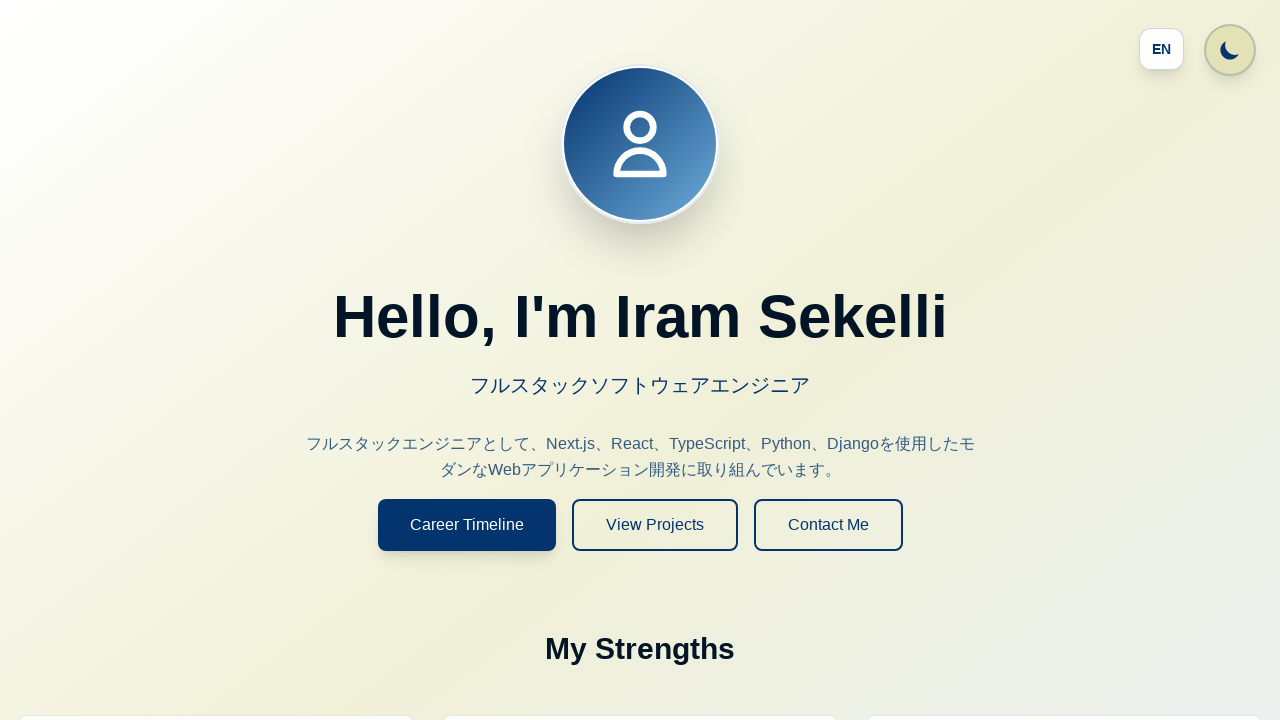

Verified body element is present on page
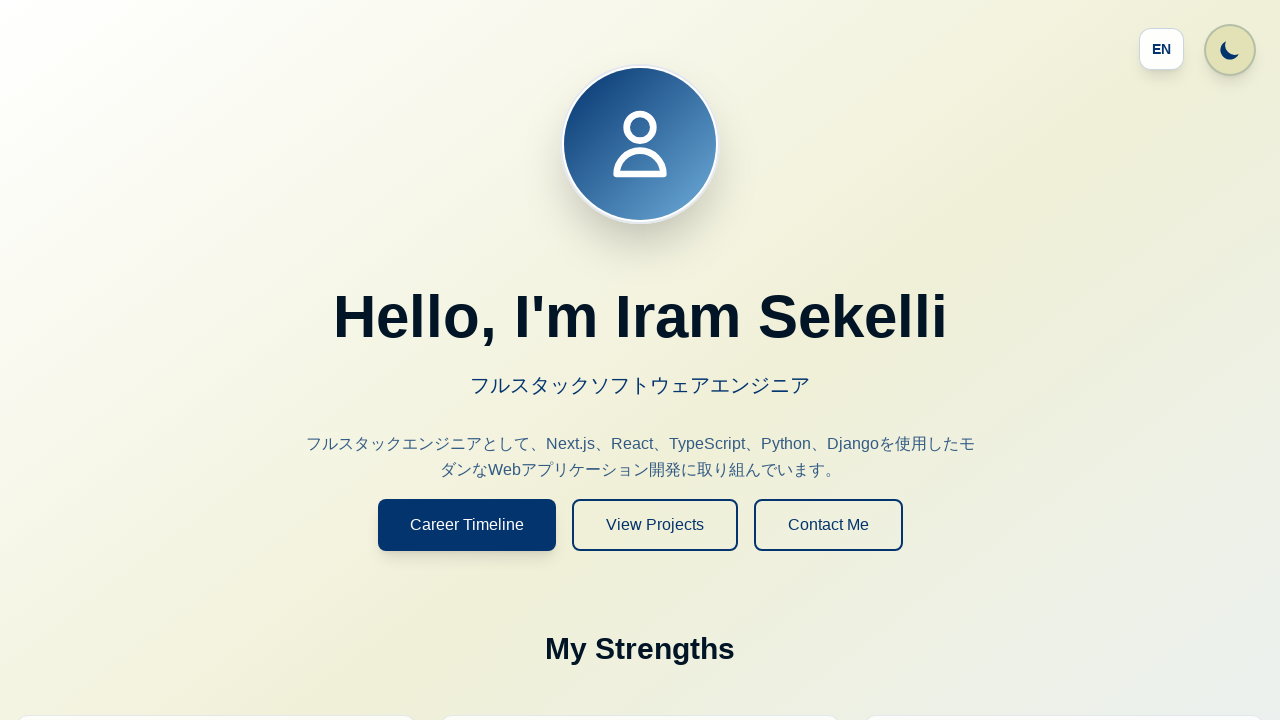

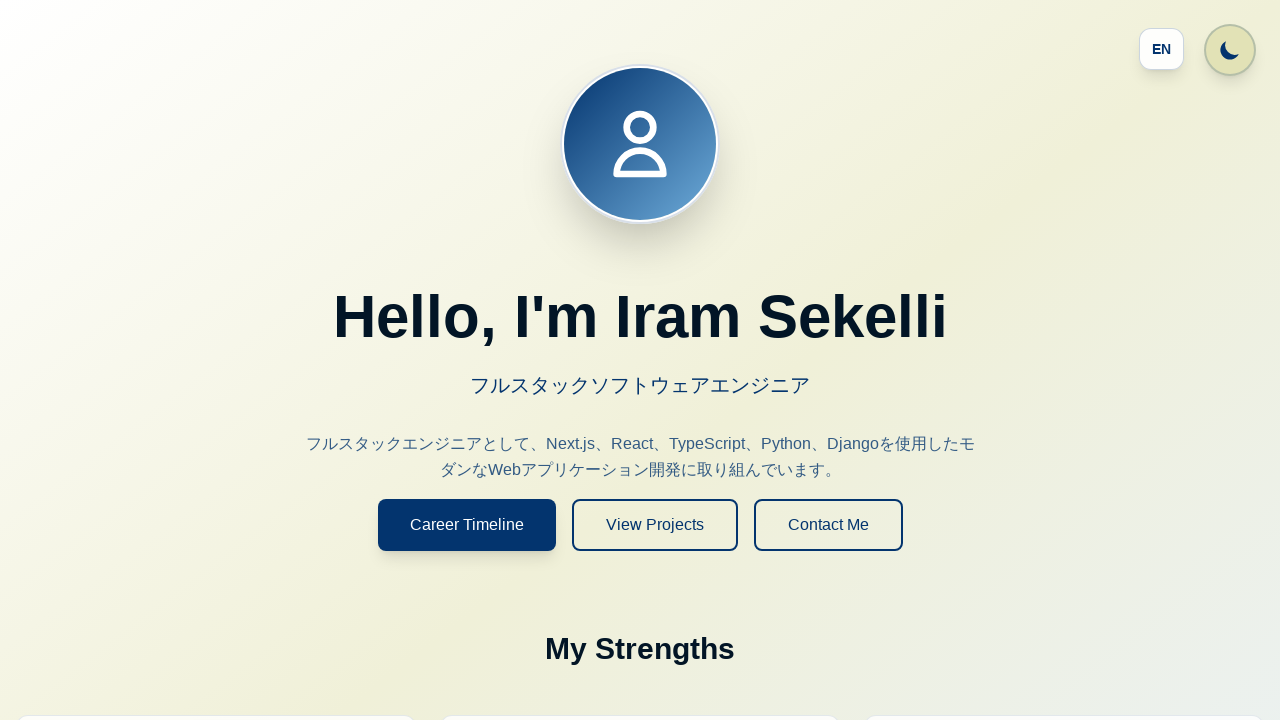